Tests right-click (context click) functionality by switching to an iframe and performing a context click on a specific element

Starting URL: https://www.w3schools.com/jsref/tryit.asp?filename=tryjsref_oncontextmenu_dom

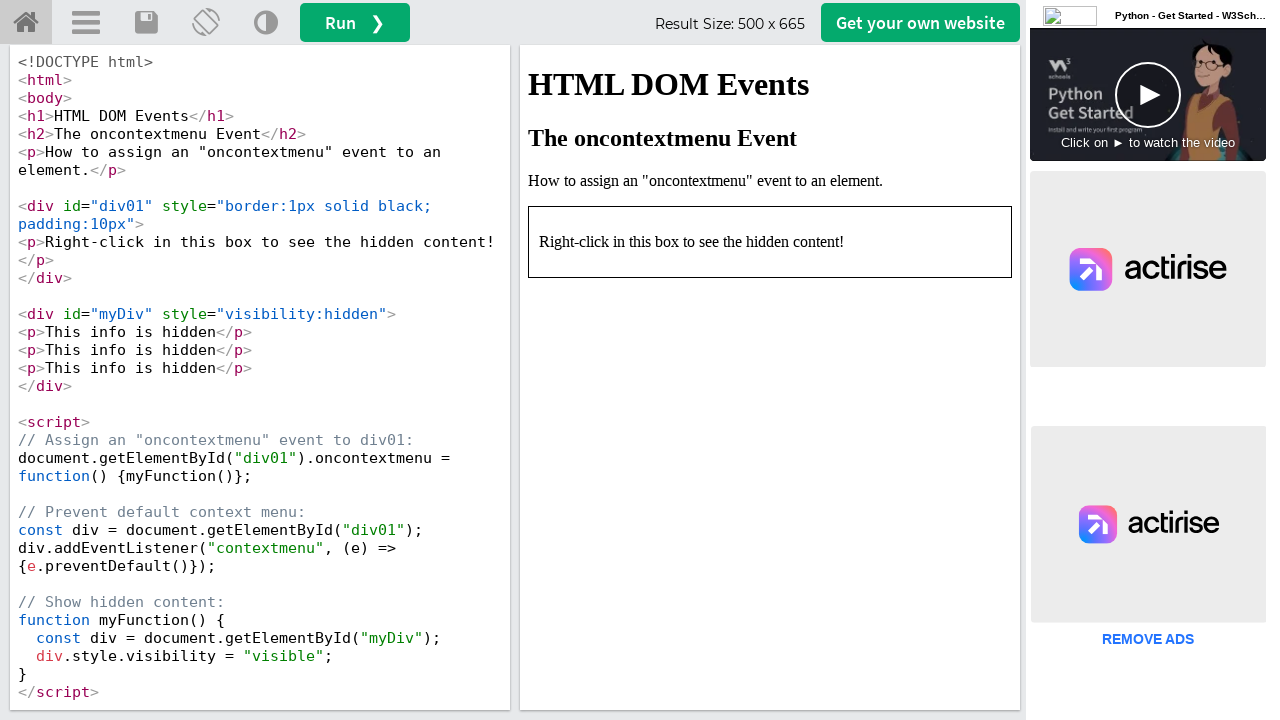

Navigated to W3Schools context menu demo page
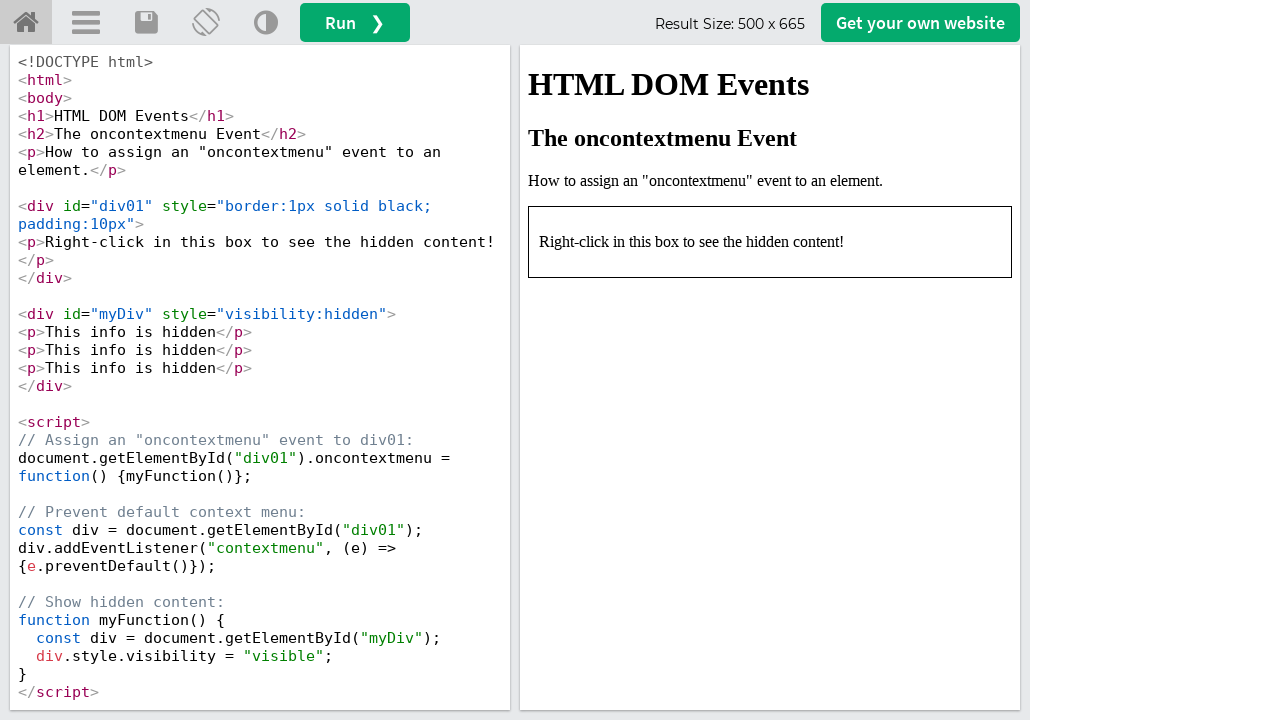

Located iframe#iframeResult containing the test element
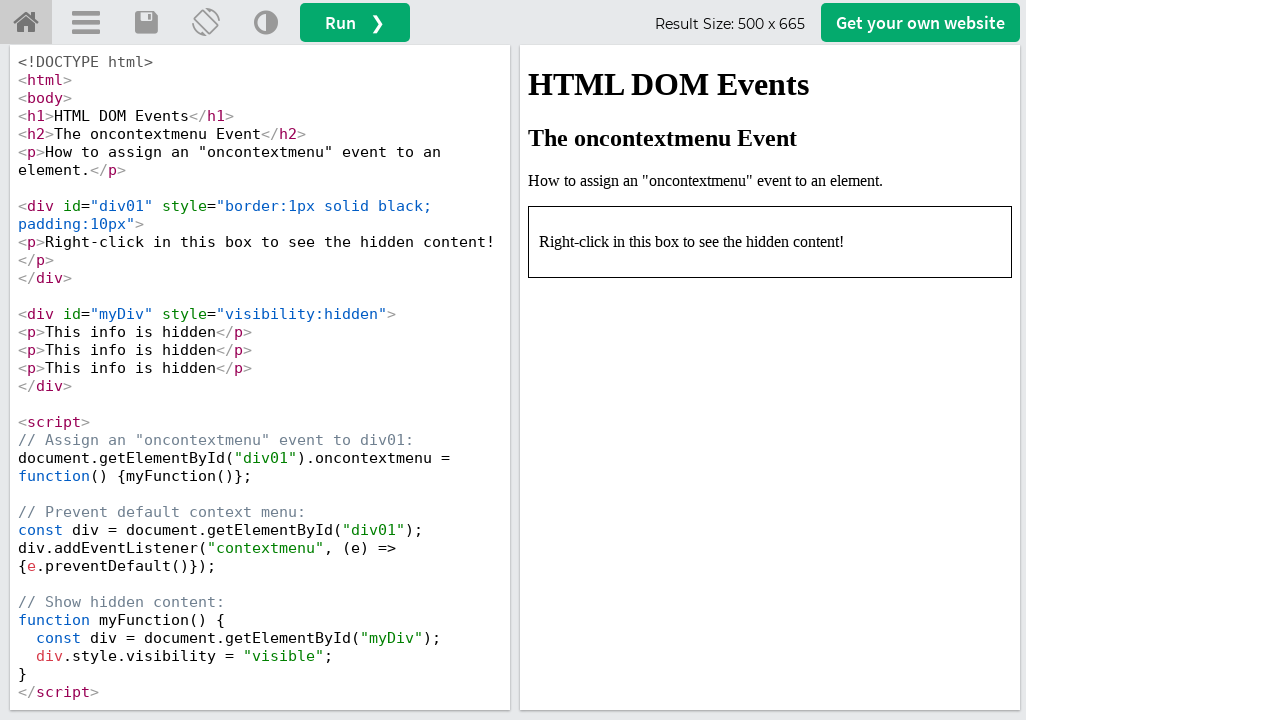

Right-clicked on #div01 element to trigger context menu at (770, 242) on iframe#iframeResult >> internal:control=enter-frame >> #div01
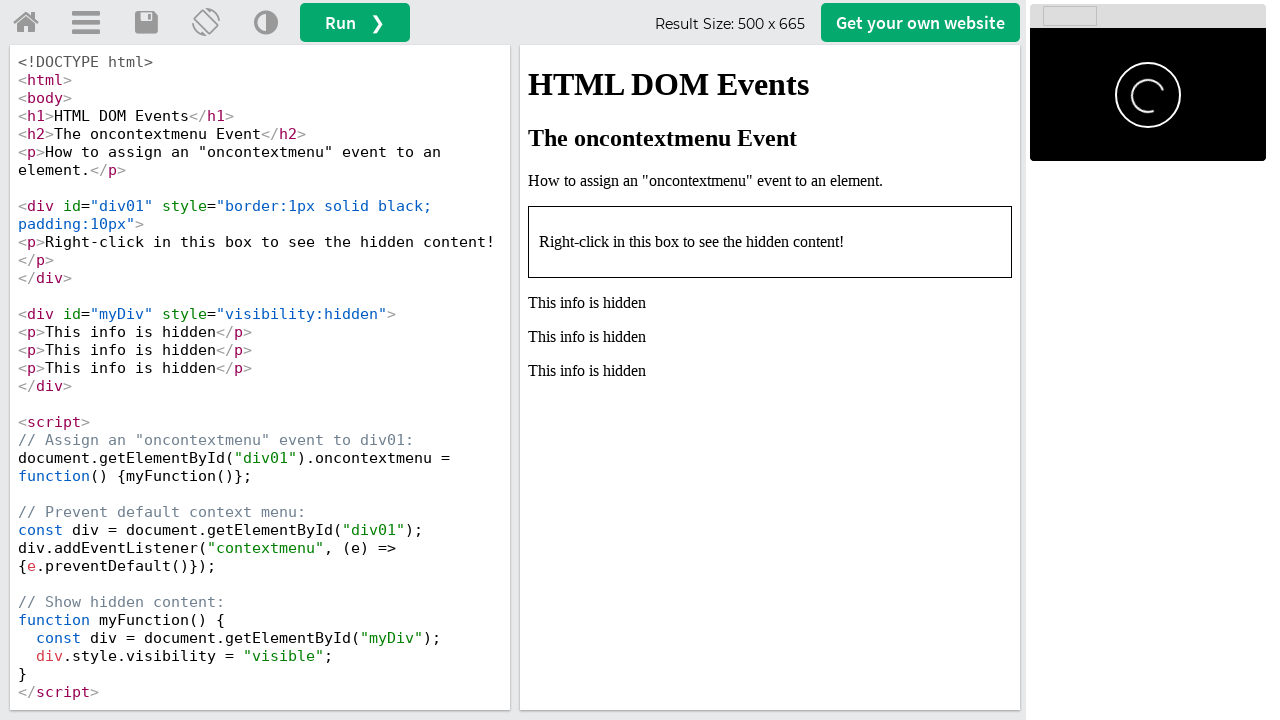

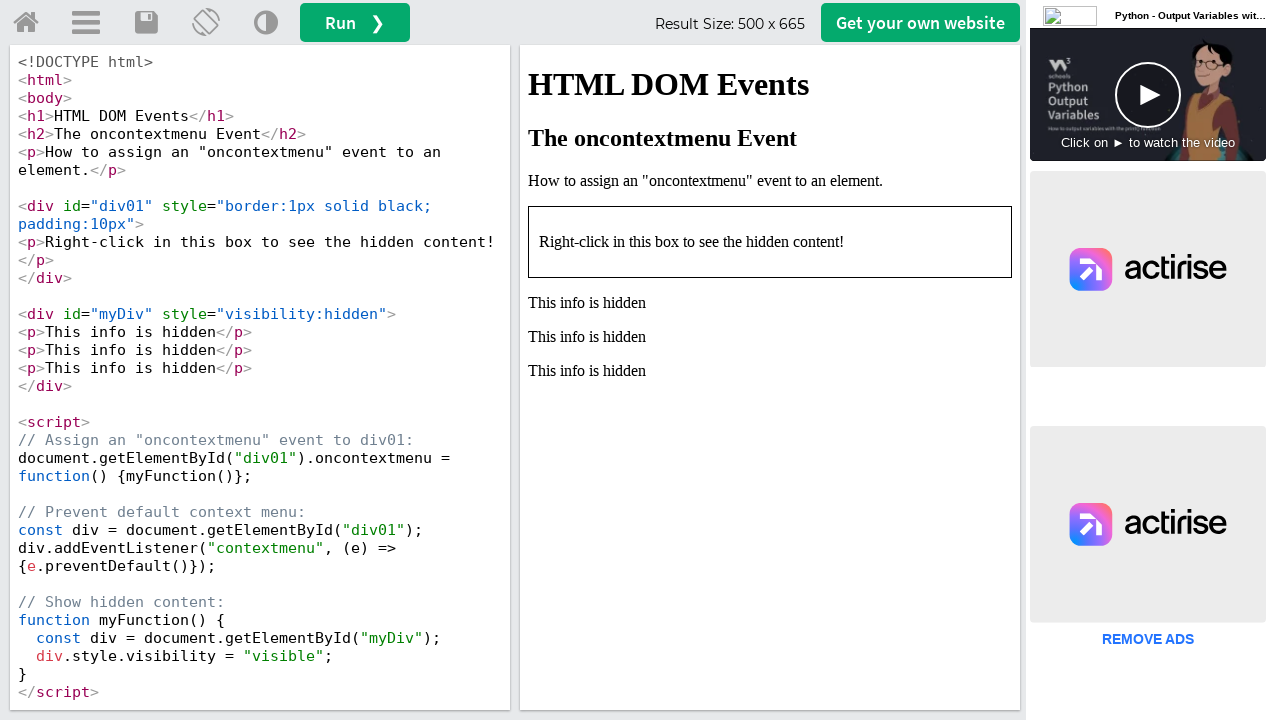